Tests the contact form functionality by navigating to the Contact Us page, filling out the name, email, subject, and message fields, submitting the form, and returning to the home page.

Starting URL: https://automationexercise.com/

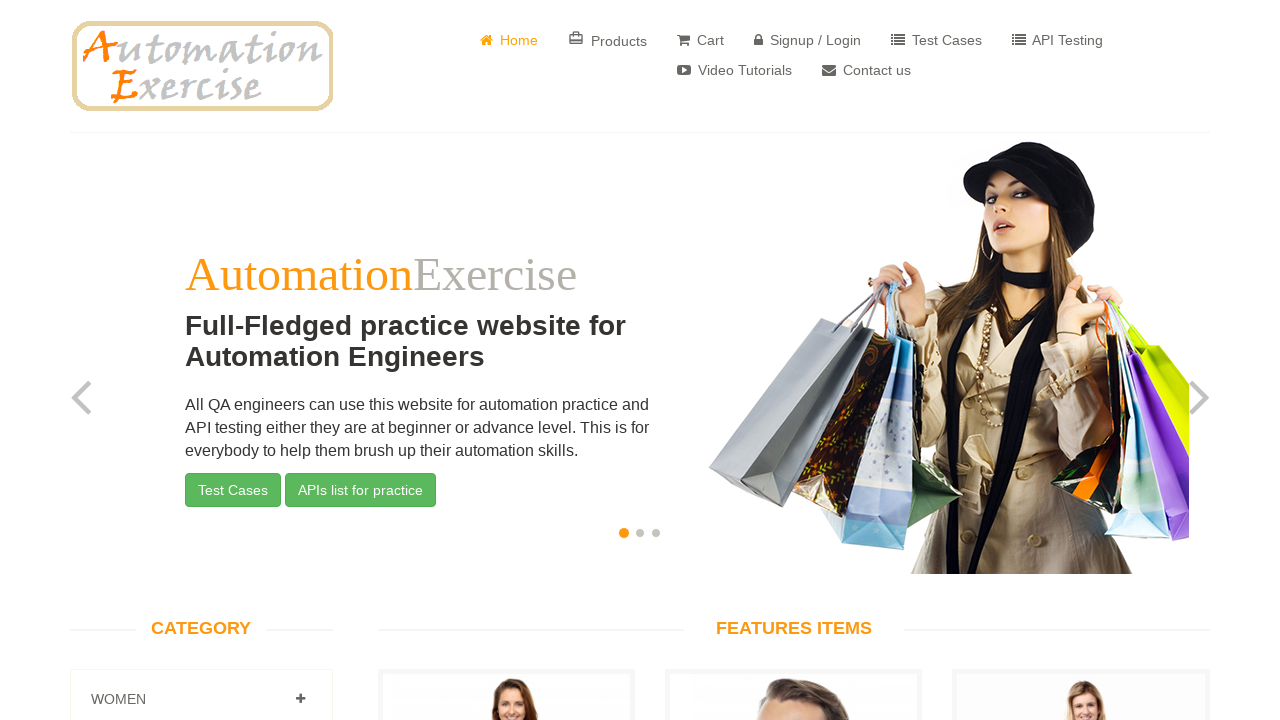

Clicked on Contact us link at (866, 70) on internal:role=link[name=" Contact us"i]
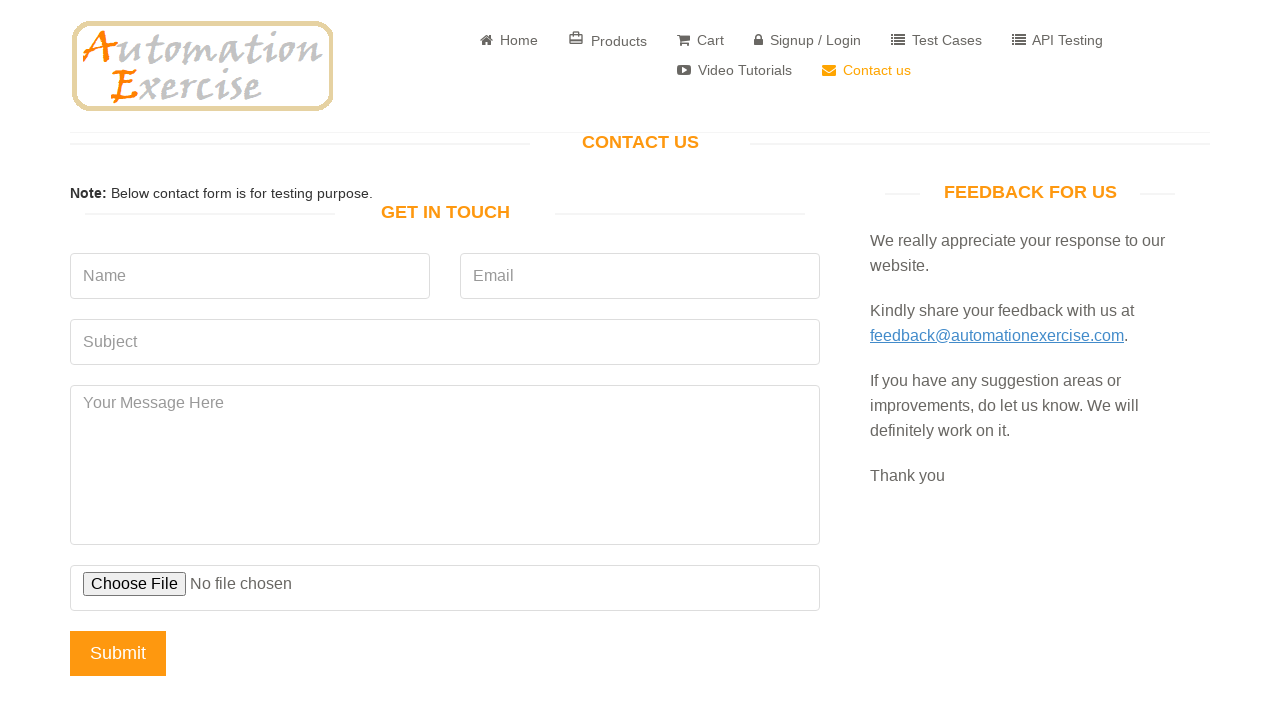

Clicked on Name field at (250, 276) on internal:attr=[placeholder="Name"i]
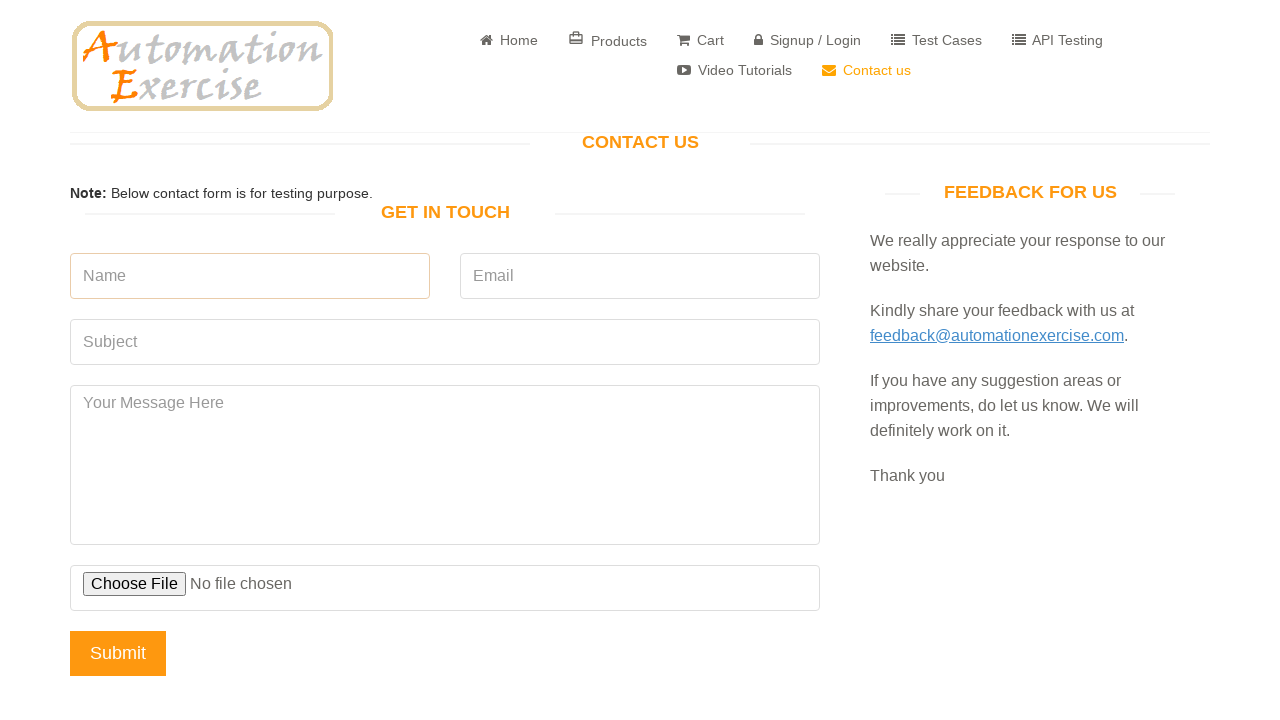

Filled Name field with 'John Smith' on internal:attr=[placeholder="Name"i]
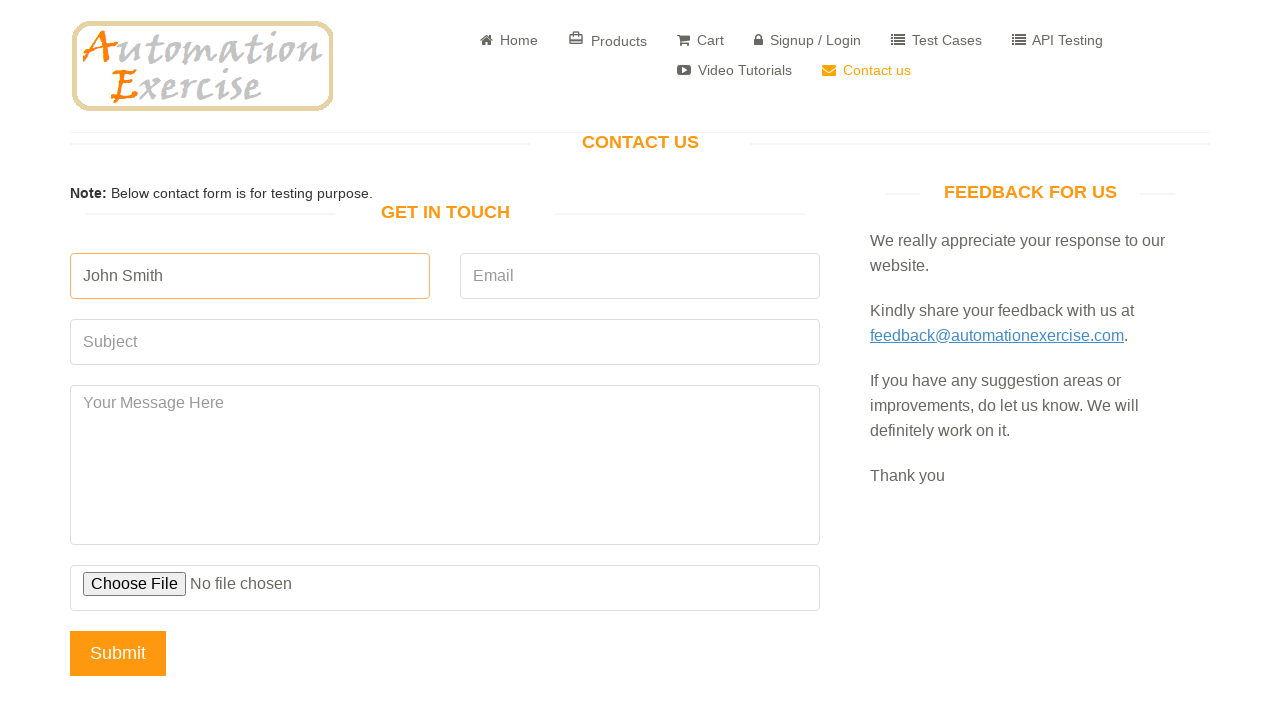

Clicked on Email field at (640, 276) on internal:attr=[placeholder="Email"s]
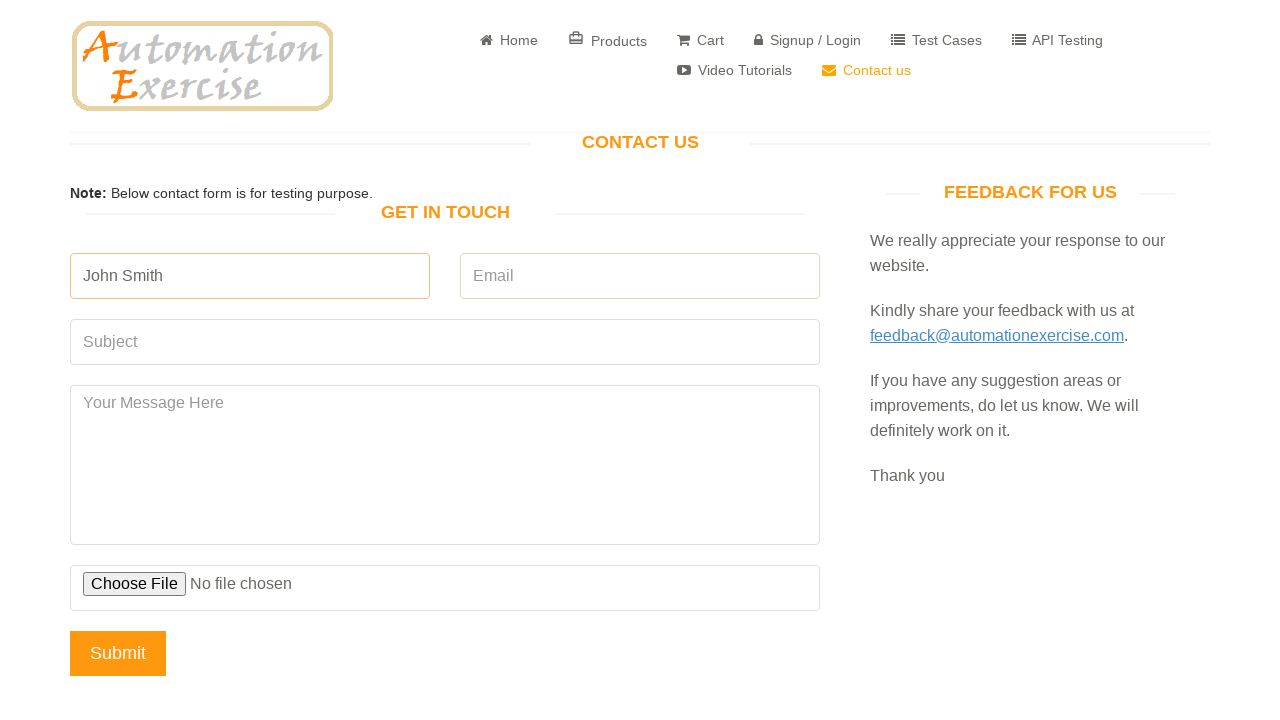

Filled Email field with 'johnsmith@example.com' on internal:attr=[placeholder="Email"s]
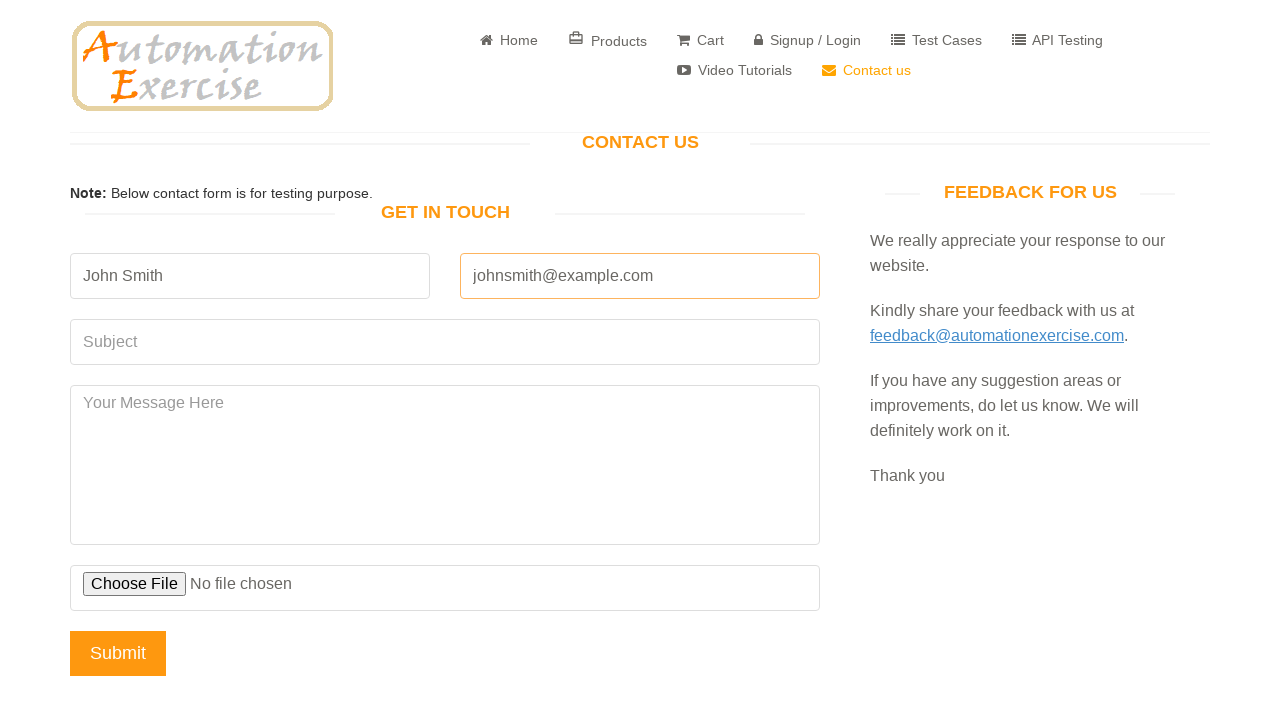

Clicked on contact form at (445, 481) on #contact-us-form
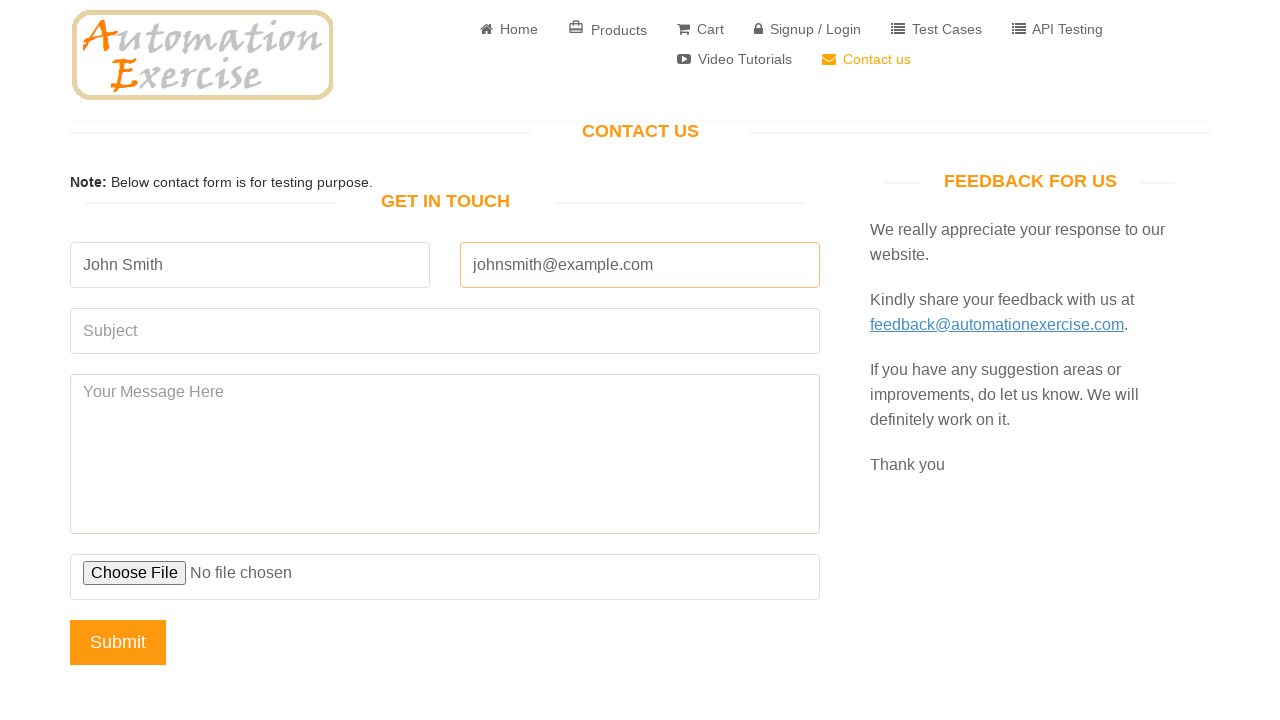

Clicked on Subject field at (445, 331) on internal:attr=[placeholder="Subject"i]
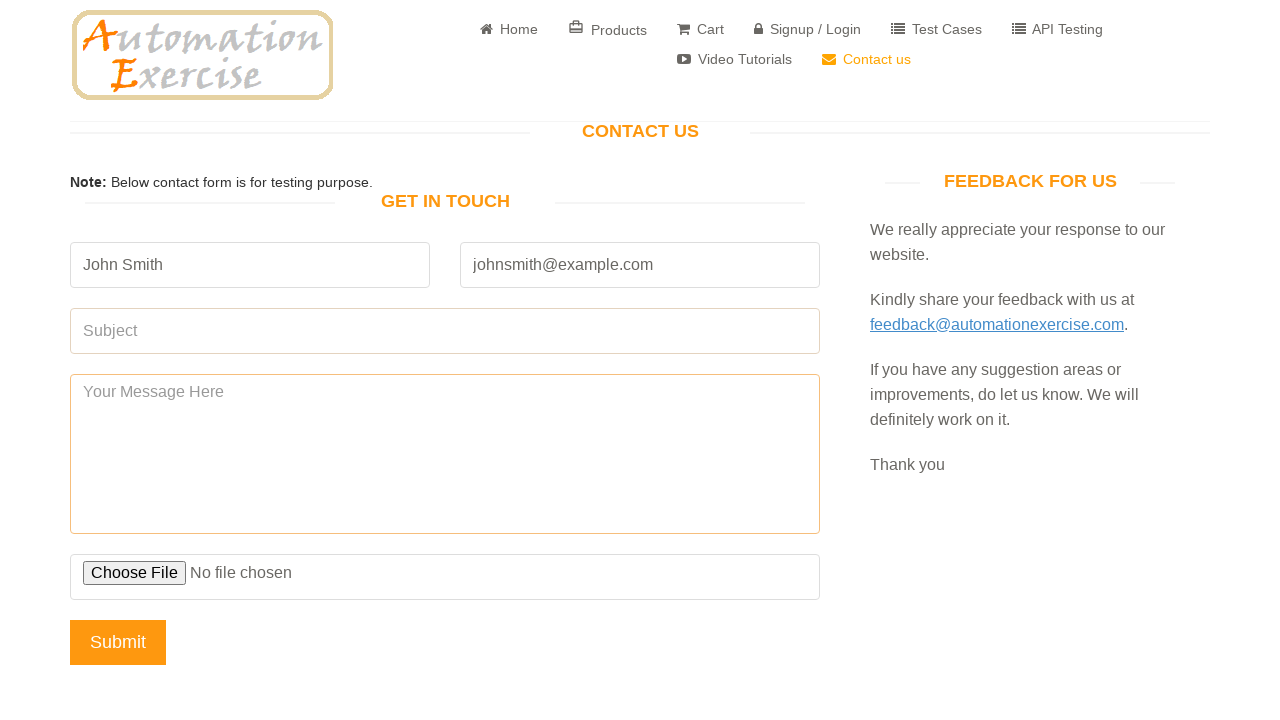

Filled Subject field with 'Product Inquiry' on internal:attr=[placeholder="Subject"i]
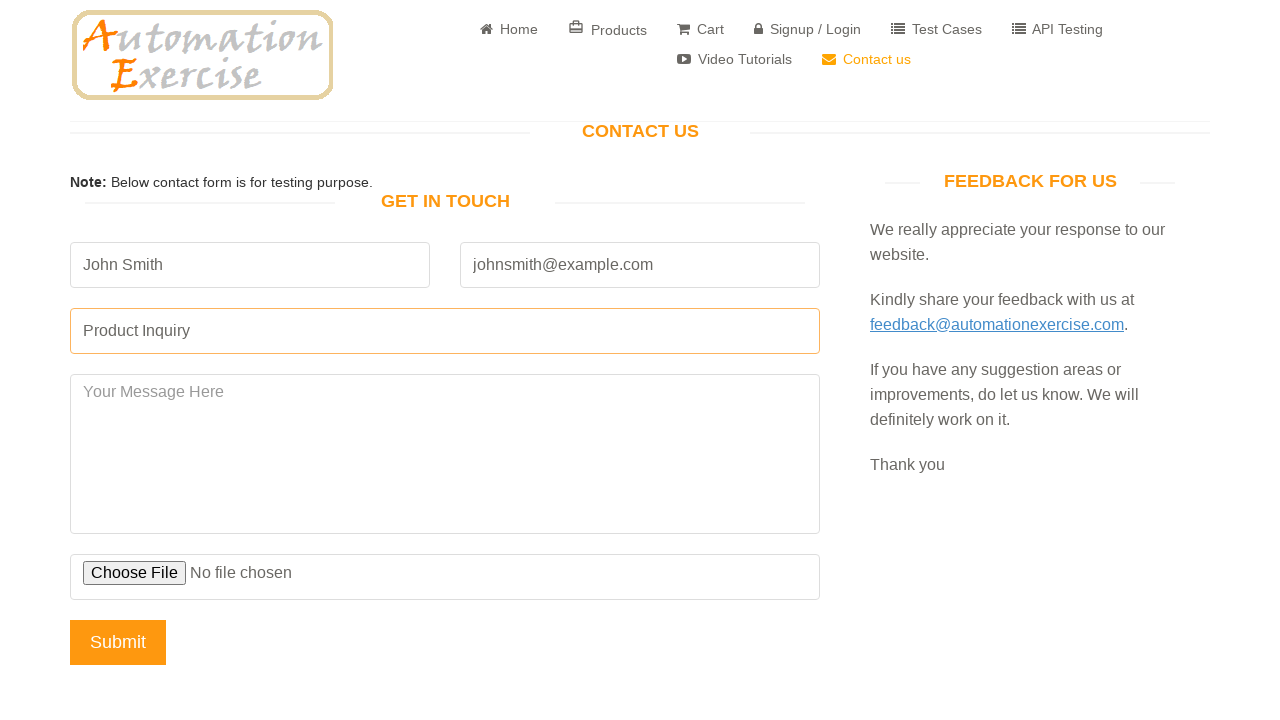

Clicked on Message field at (445, 454) on internal:attr=[placeholder="Your Message Here"i]
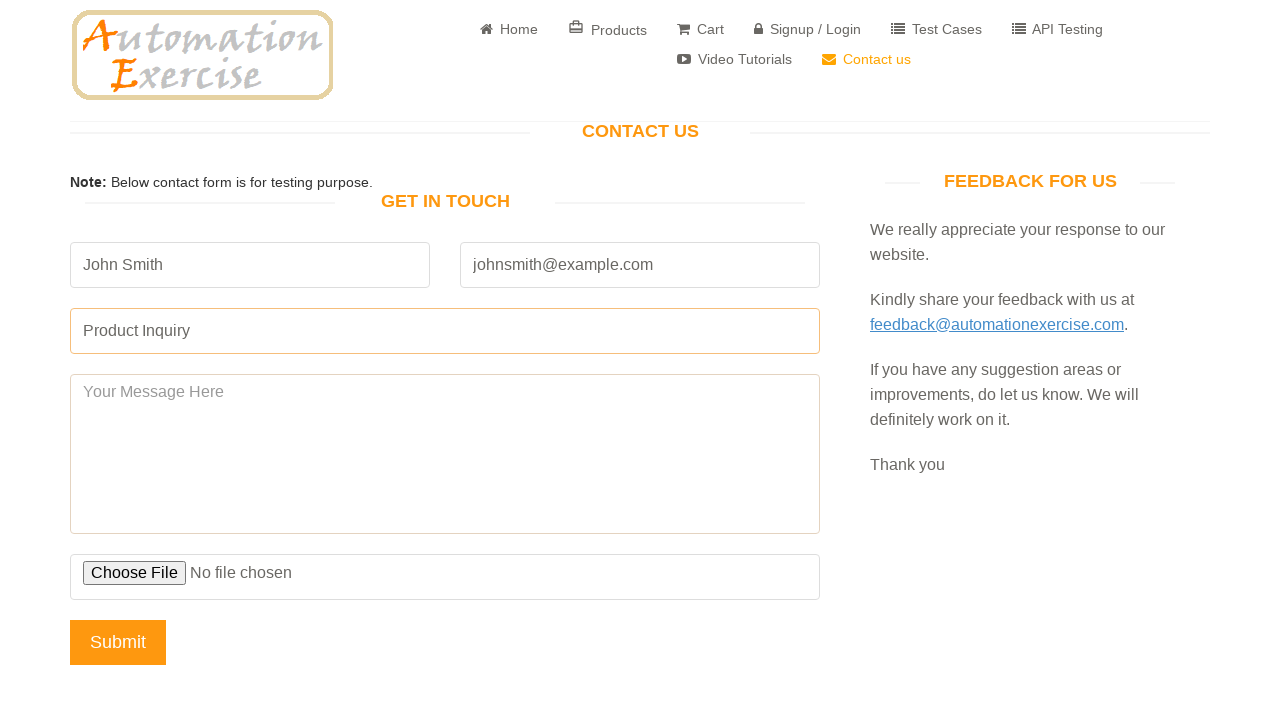

Filled Message field with inquiry text on internal:attr=[placeholder="Your Message Here"i]
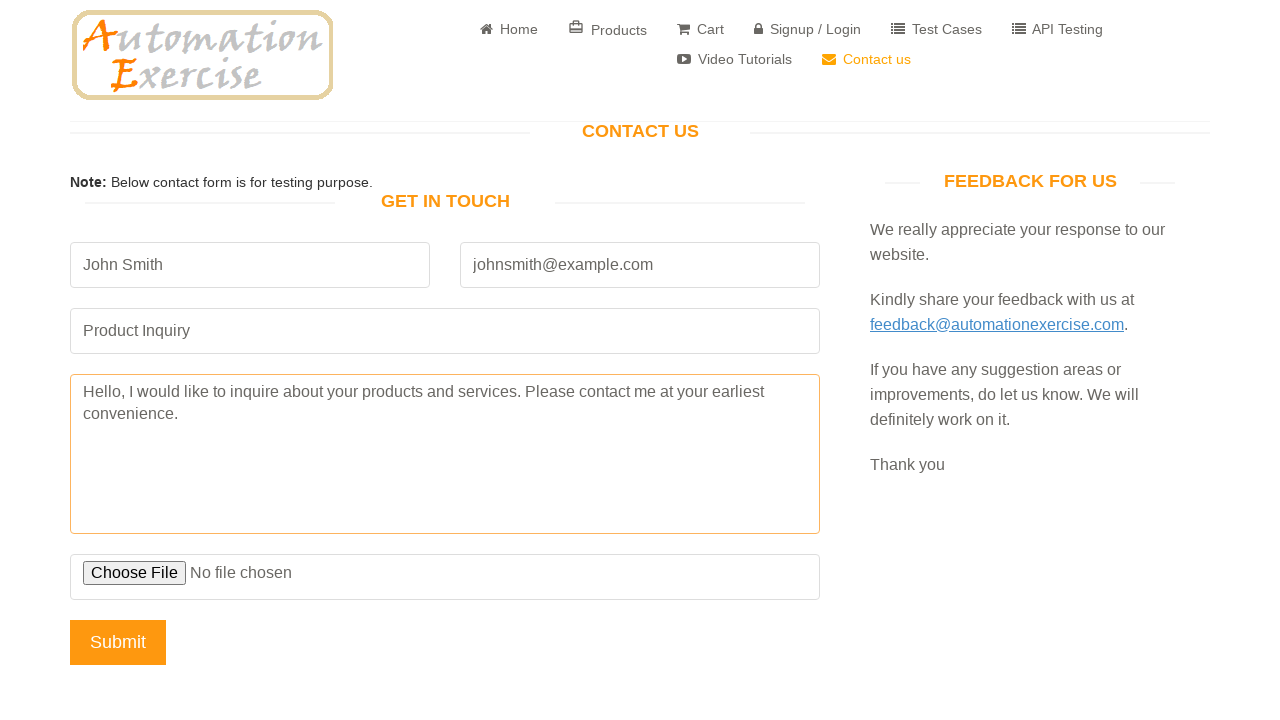

Set up dialog handler to dismiss confirmation dialog
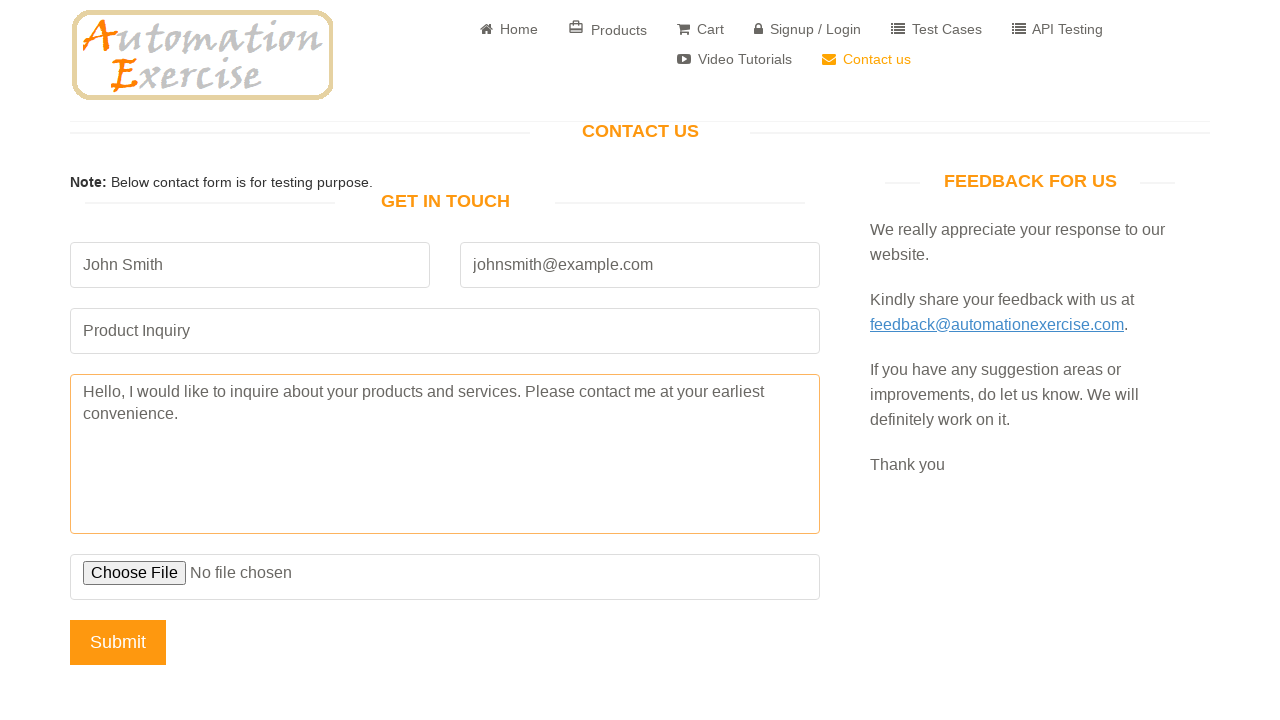

Clicked Submit button to submit the contact form at (118, 642) on internal:role=button[name="Submit"i]
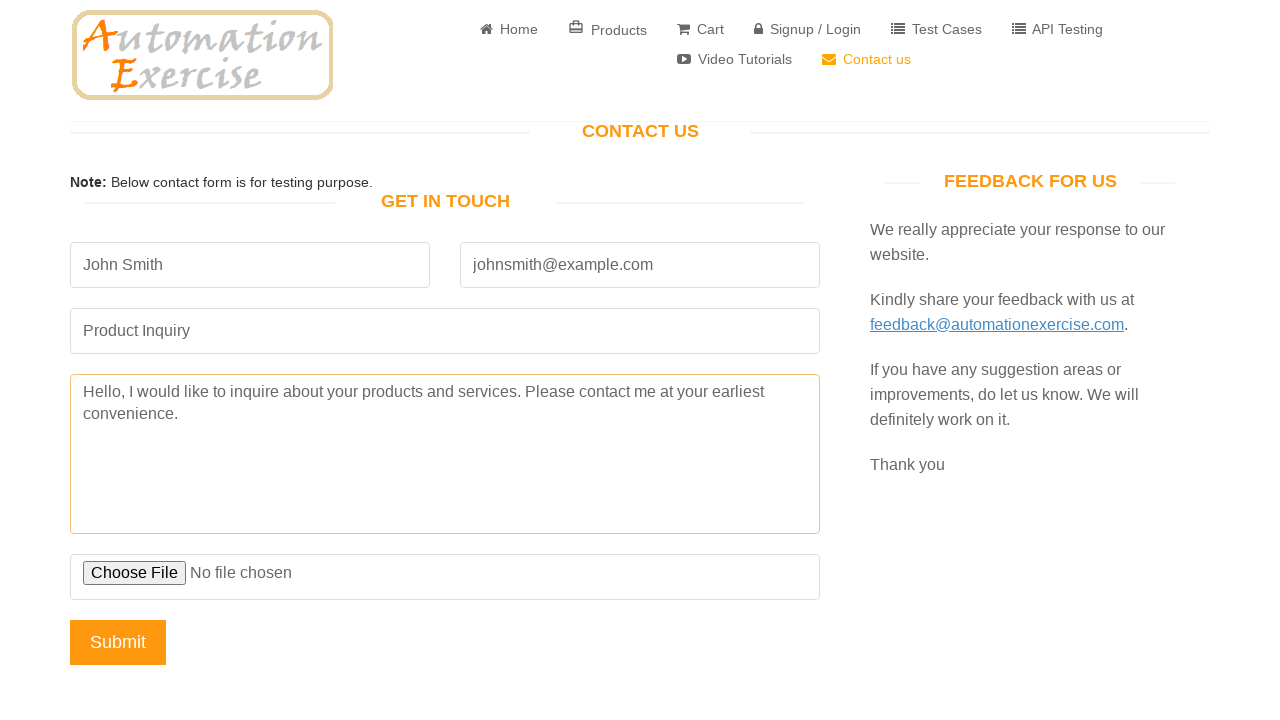

Clicked Home link to return to homepage at (509, 29) on internal:role=link[name=" Home"i]
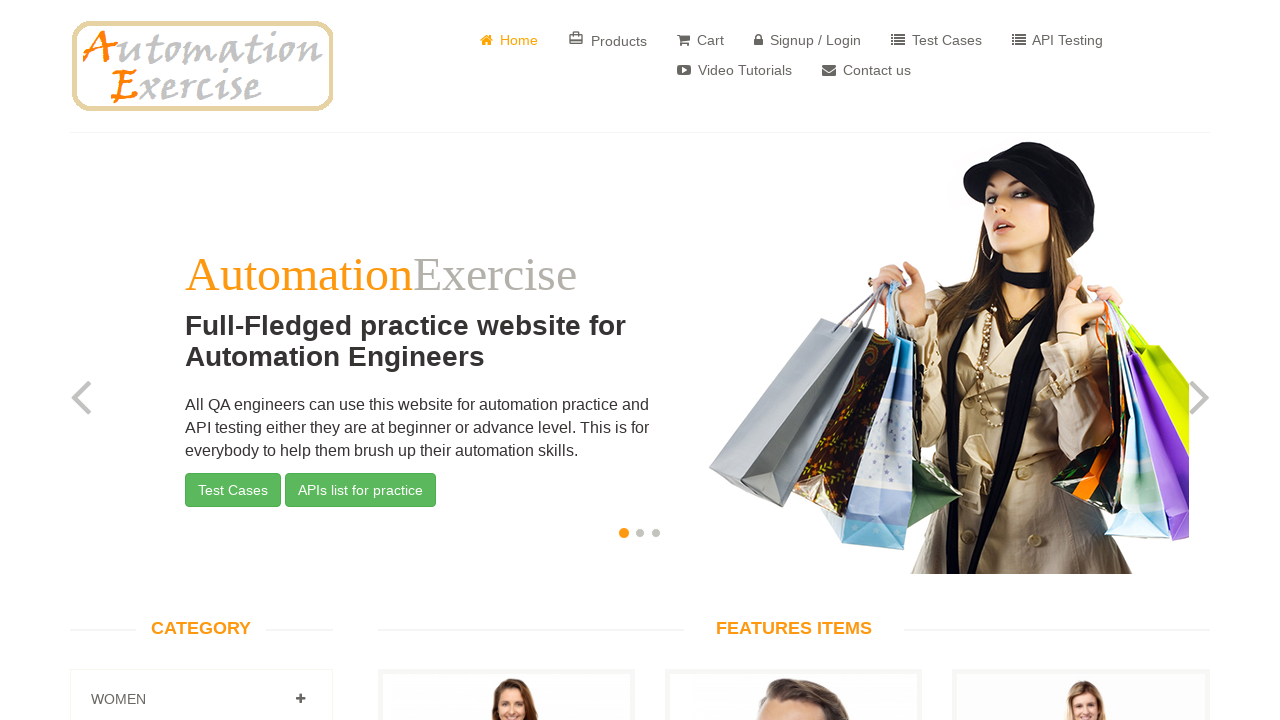

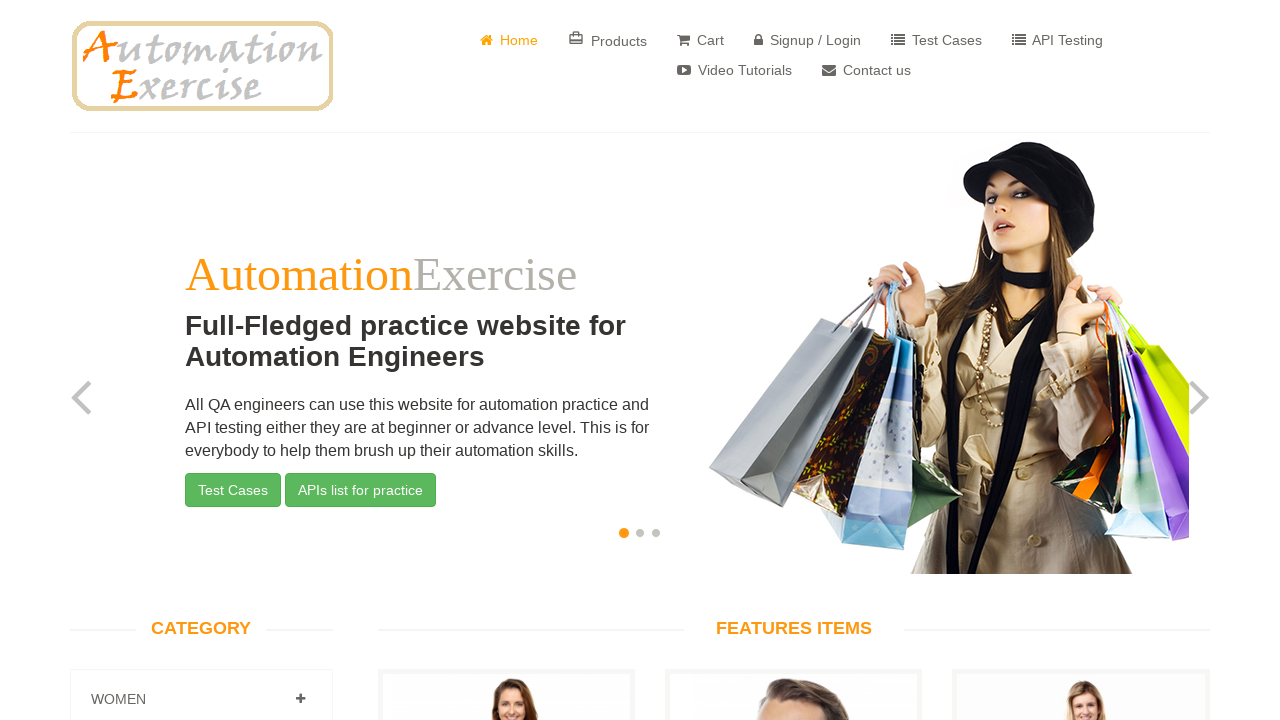